Solves a math problem by extracting a value from an element's attribute, calculating the result, and submitting a form with robot verification checkboxes

Starting URL: http://suninjuly.github.io/get_attribute.html

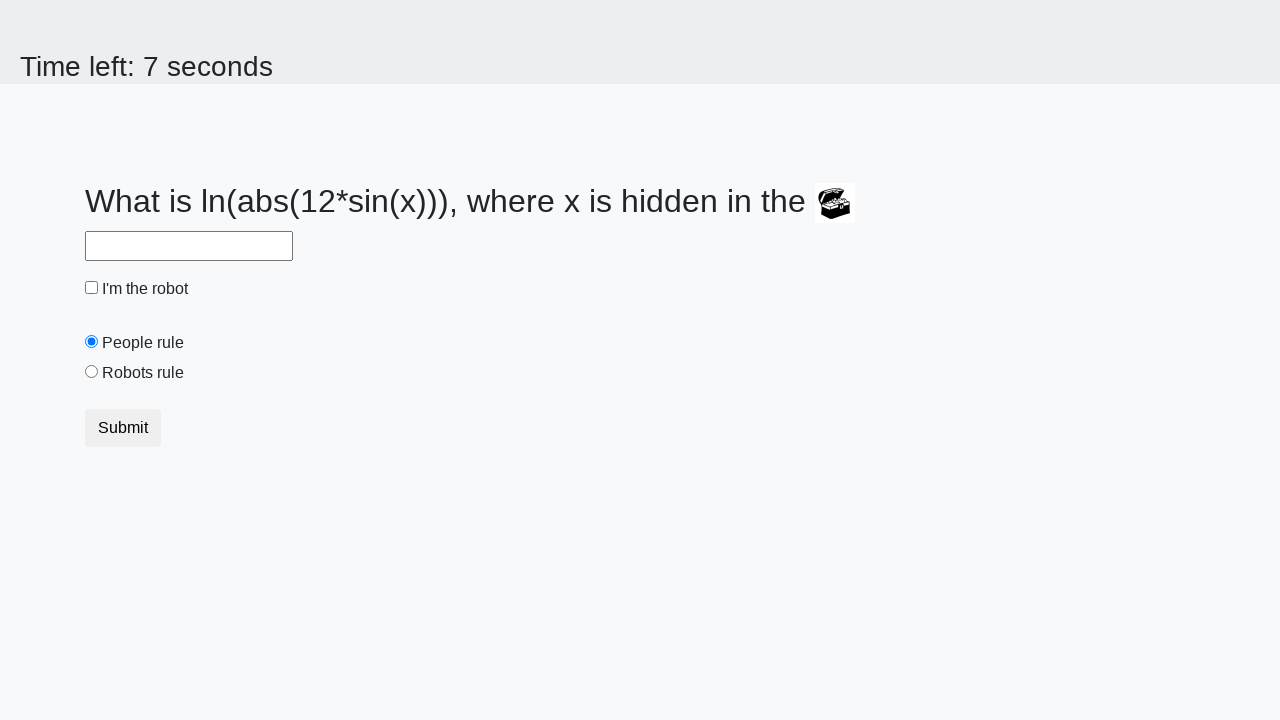

Located treasure element with ID 'treasure'
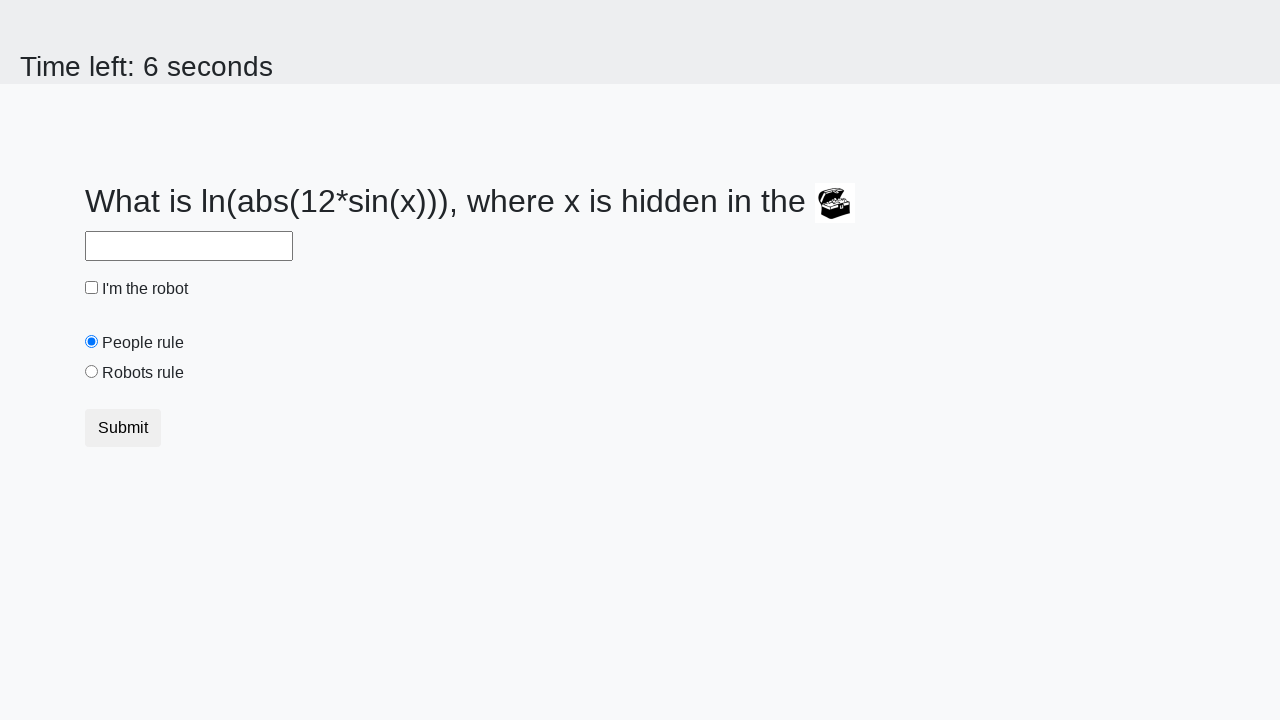

Extracted 'valuex' attribute from treasure element
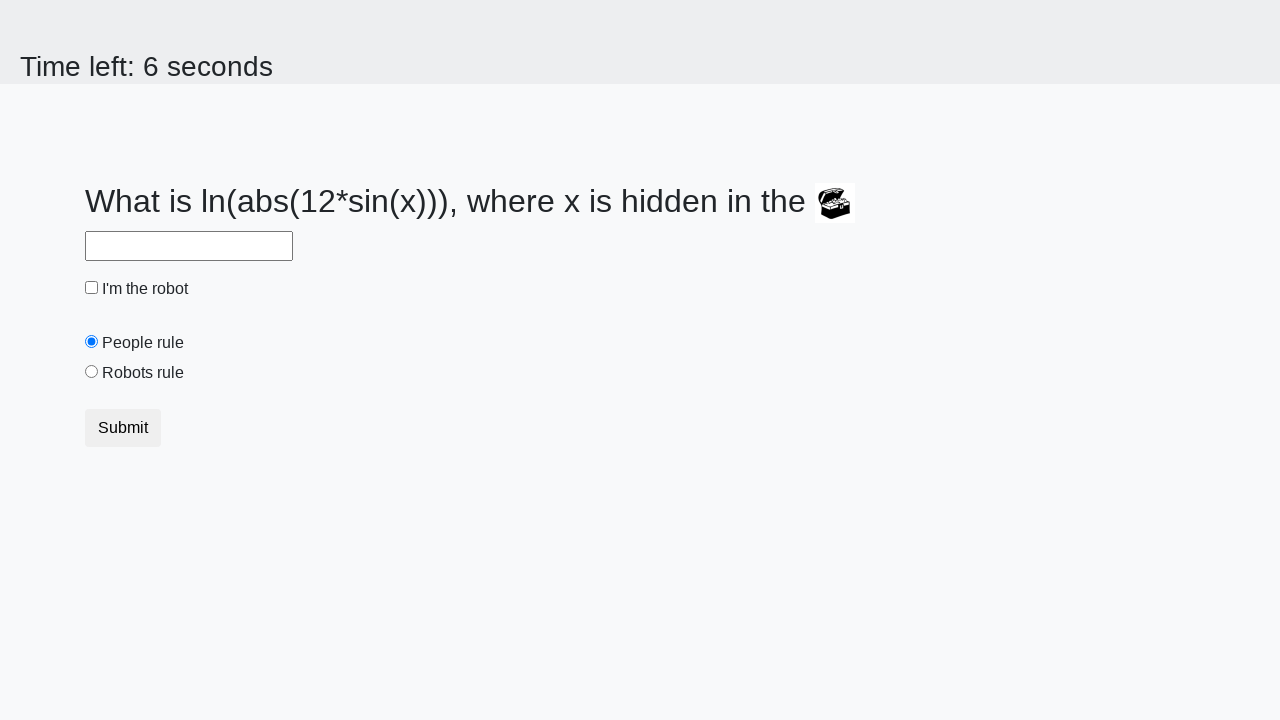

Calculated result using math formula with extracted value: 1.537450439203958
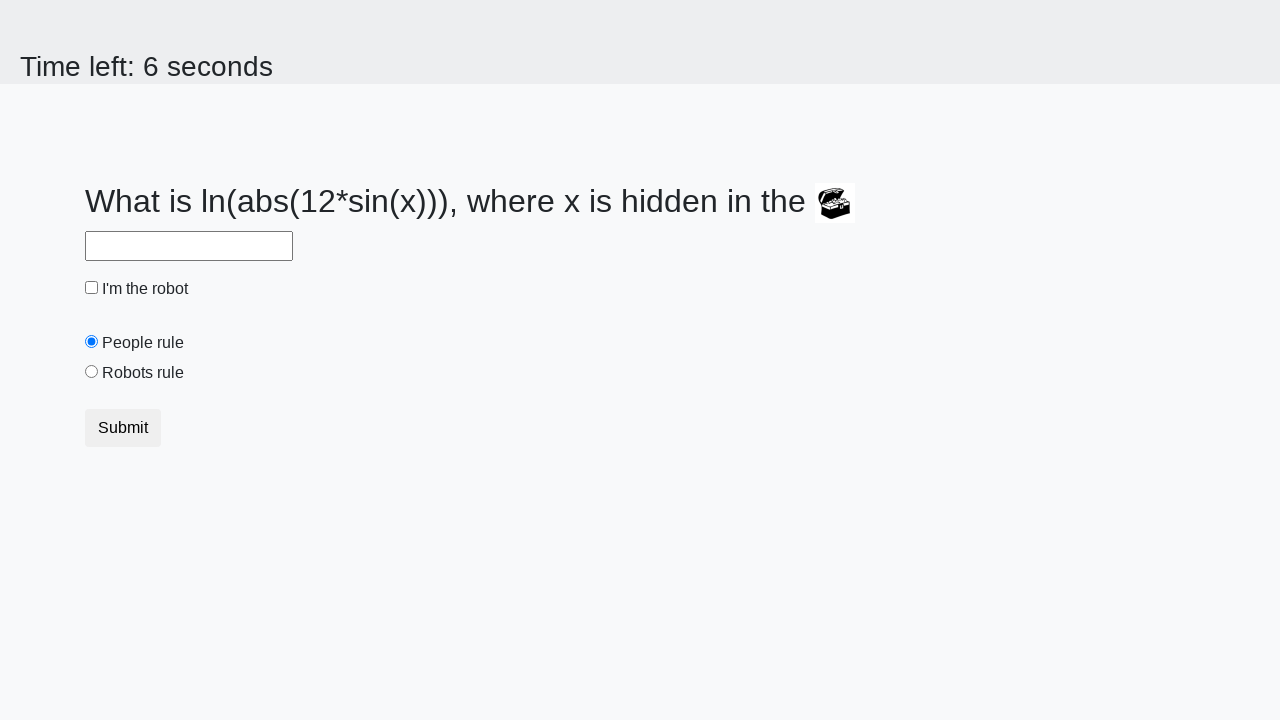

Filled answer field with calculated value: 1.537450439203958 on #answer
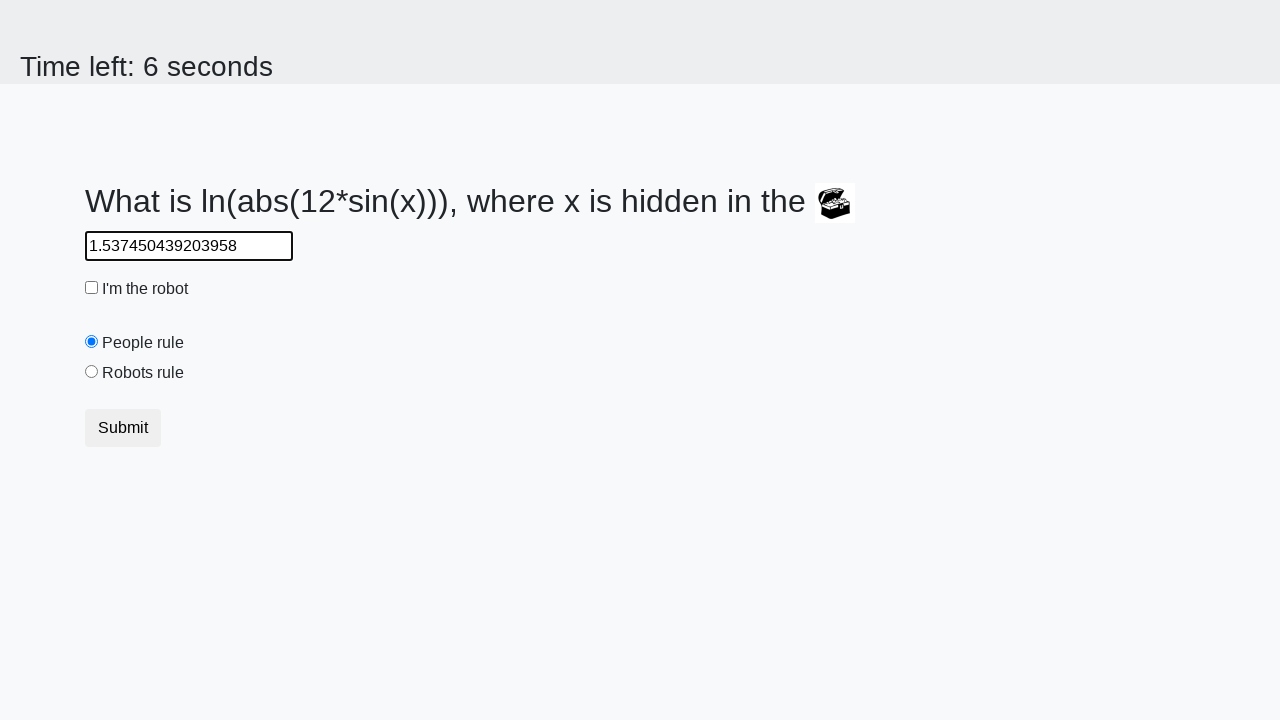

Clicked robot verification checkbox at (92, 288) on #robotCheckbox
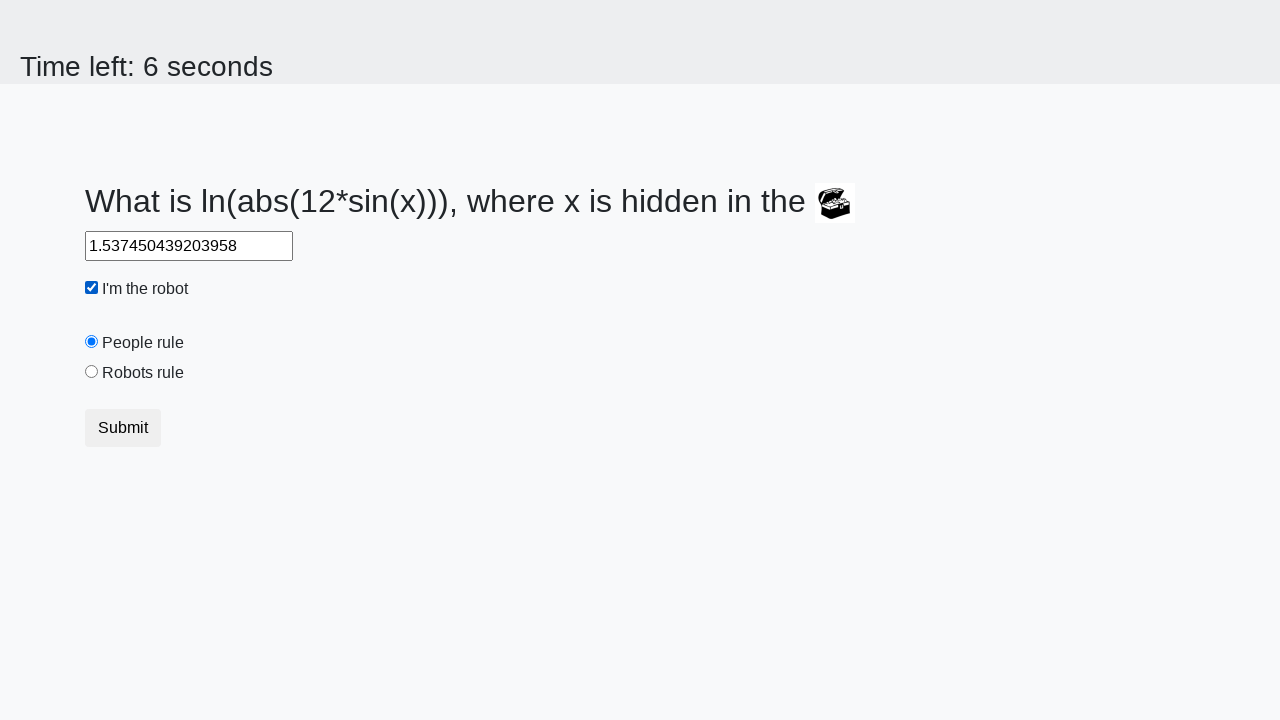

Selected robots rule radio button at (92, 372) on #robotsRule
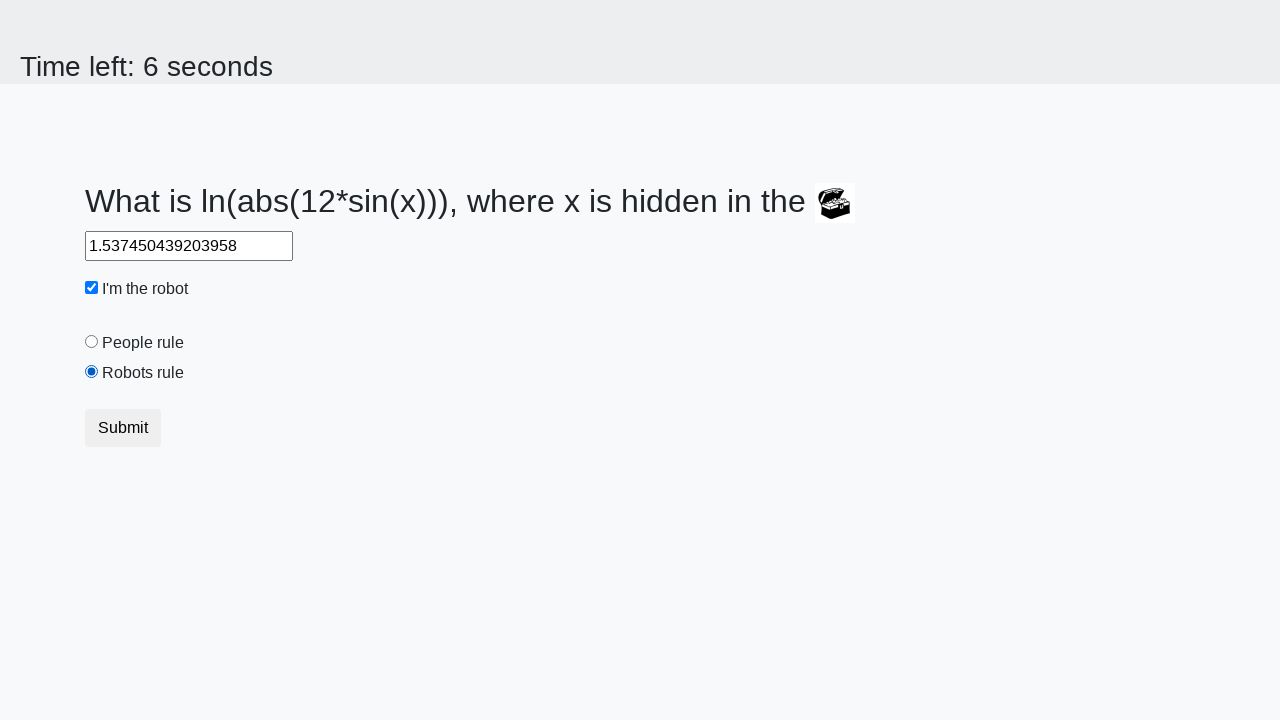

Clicked form submit button at (123, 428) on xpath=/html/body/div/form/div/div/button
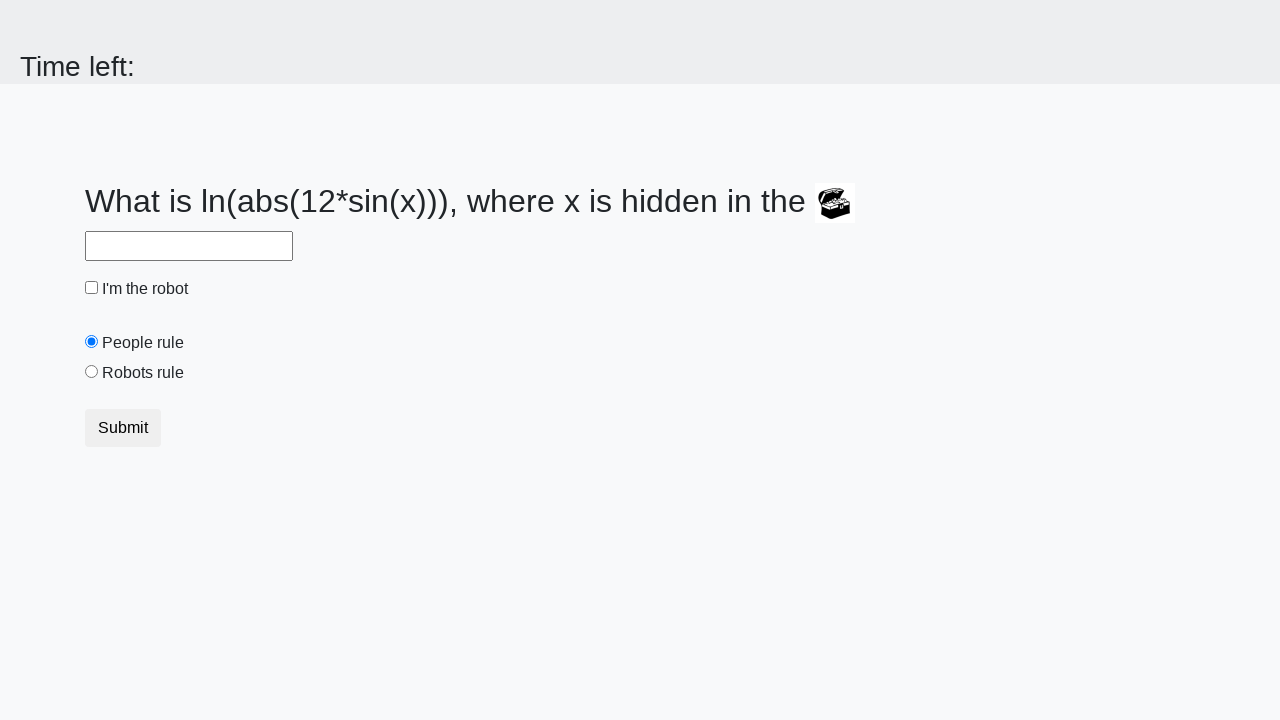

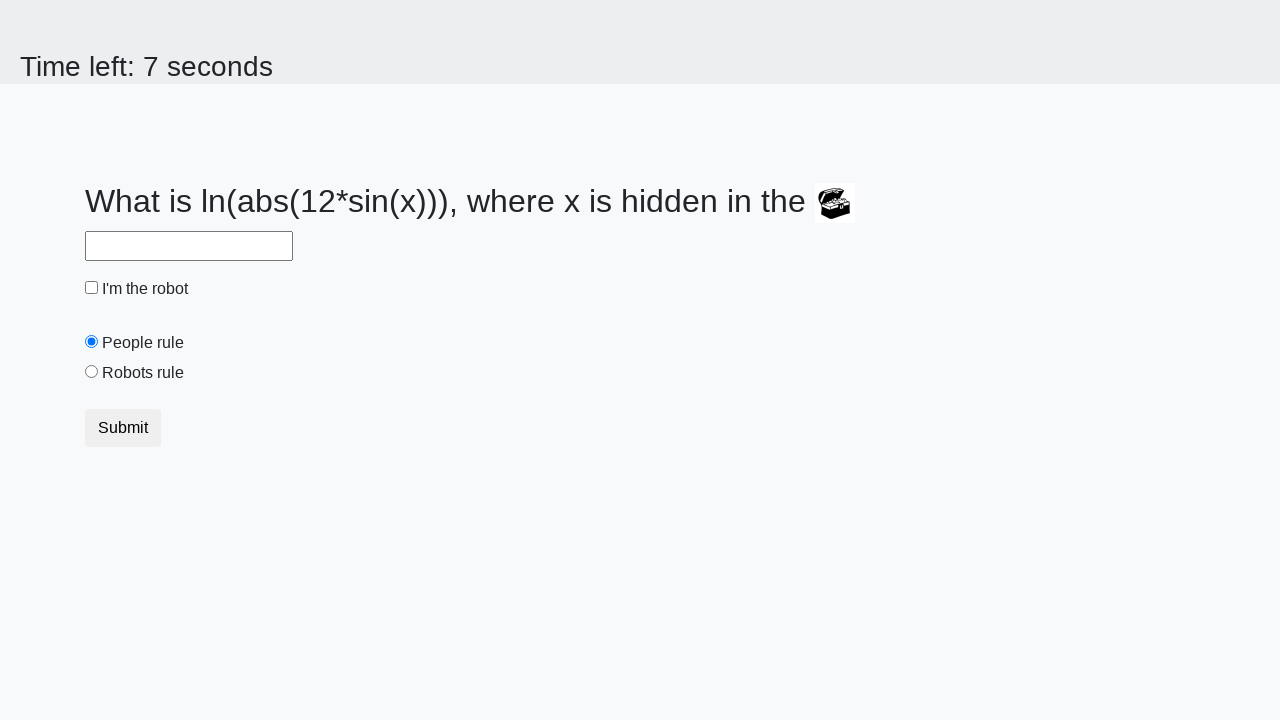